Verifies all static text labels on the alerts page including header and alert description texts

Starting URL: https://demoqa.com/alerts

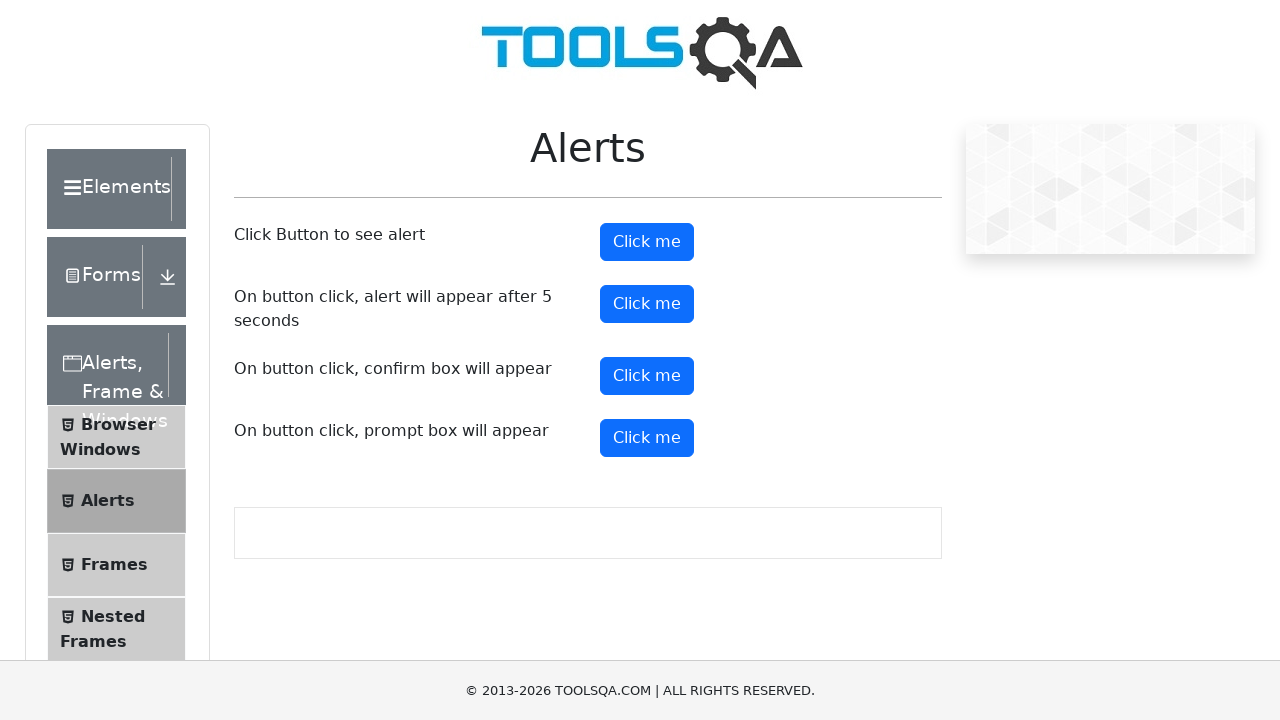

Navigated to alerts page at https://demoqa.com/alerts
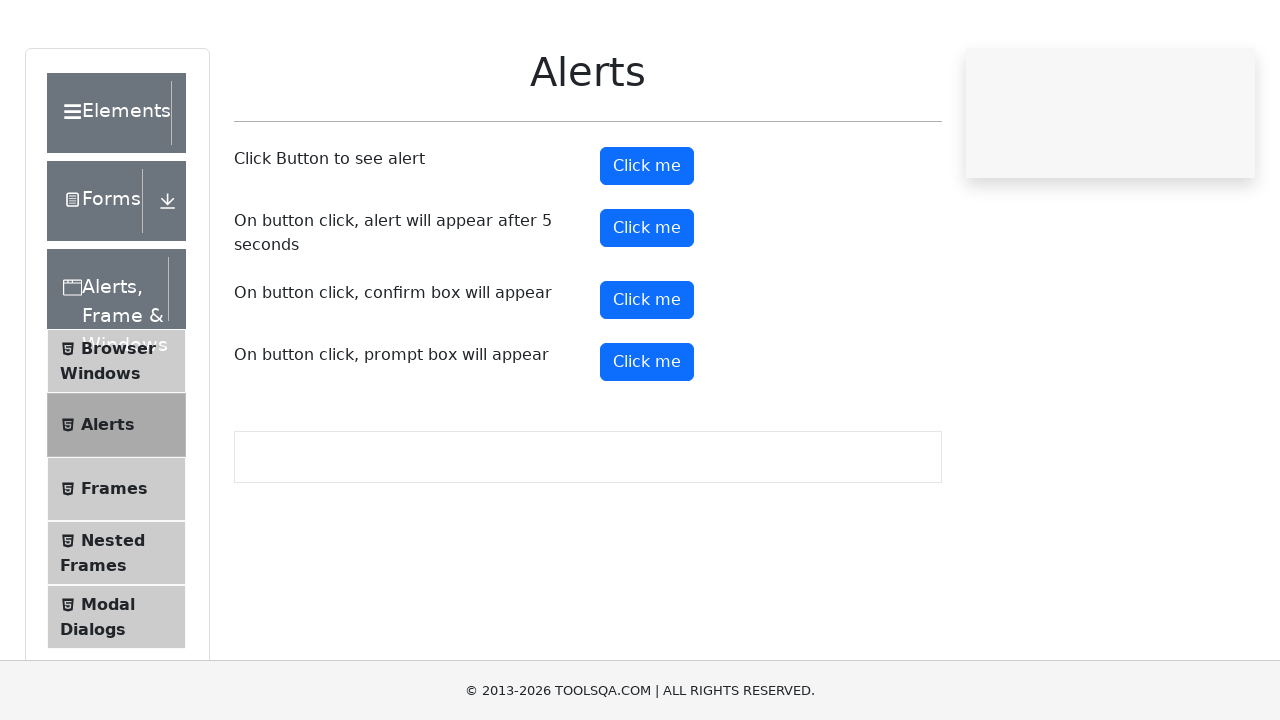

Header element loaded and is visible
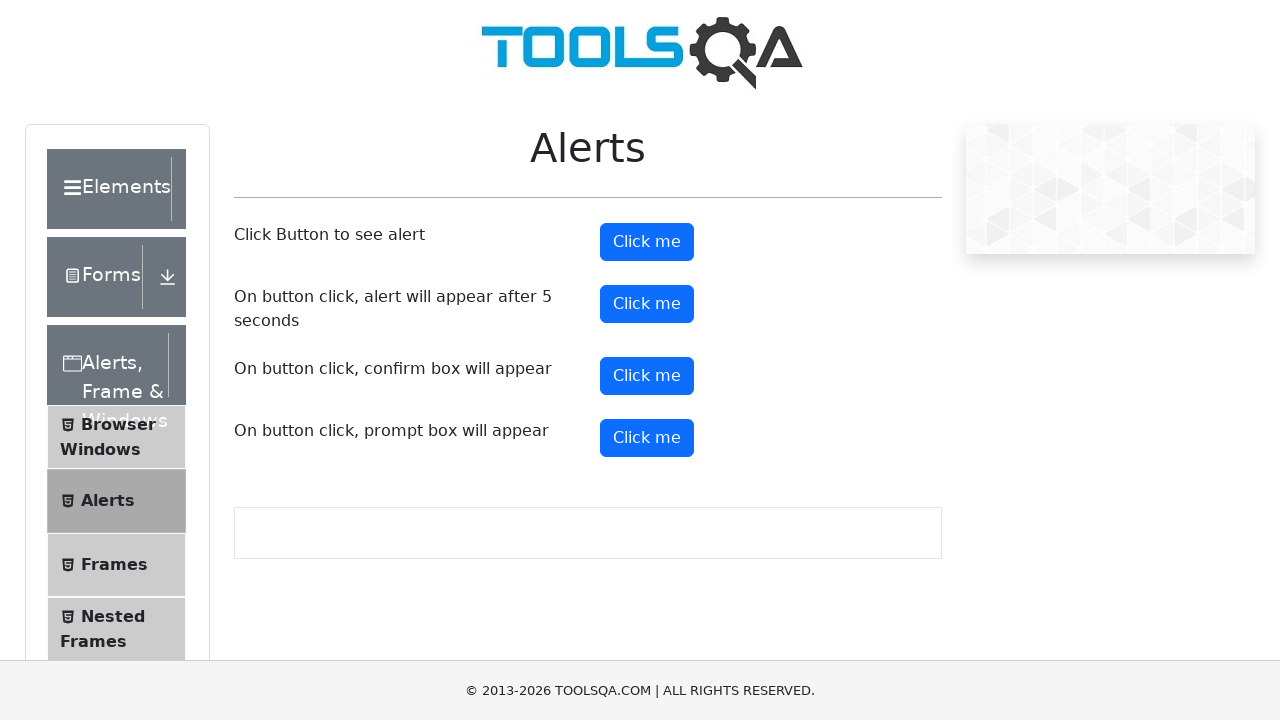

Retrieved header text: 'Alerts'
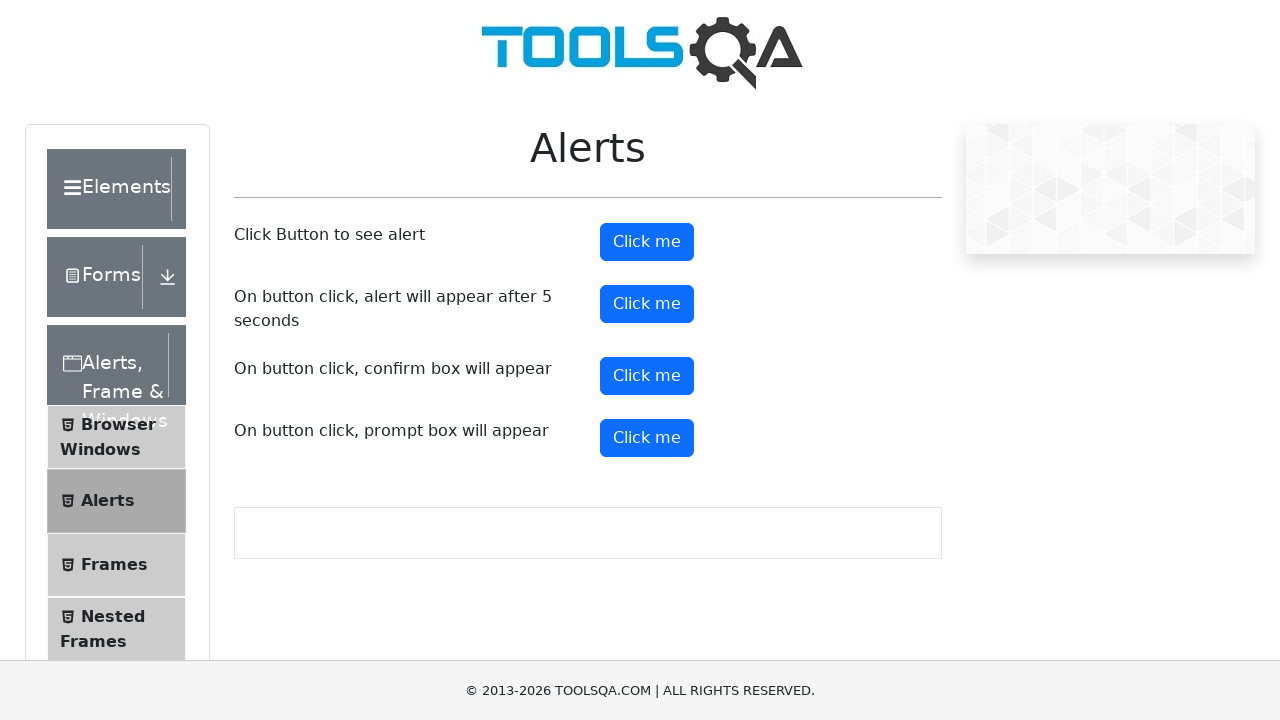

Verified header text is 'Alerts'
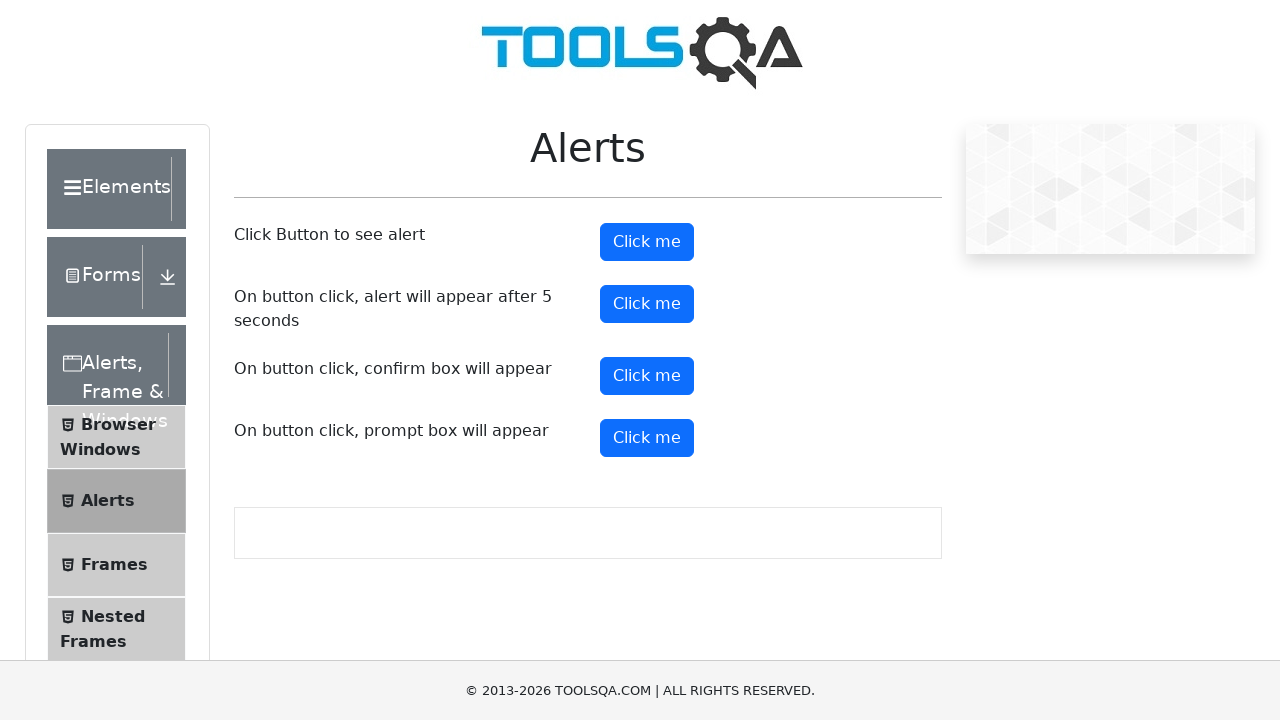

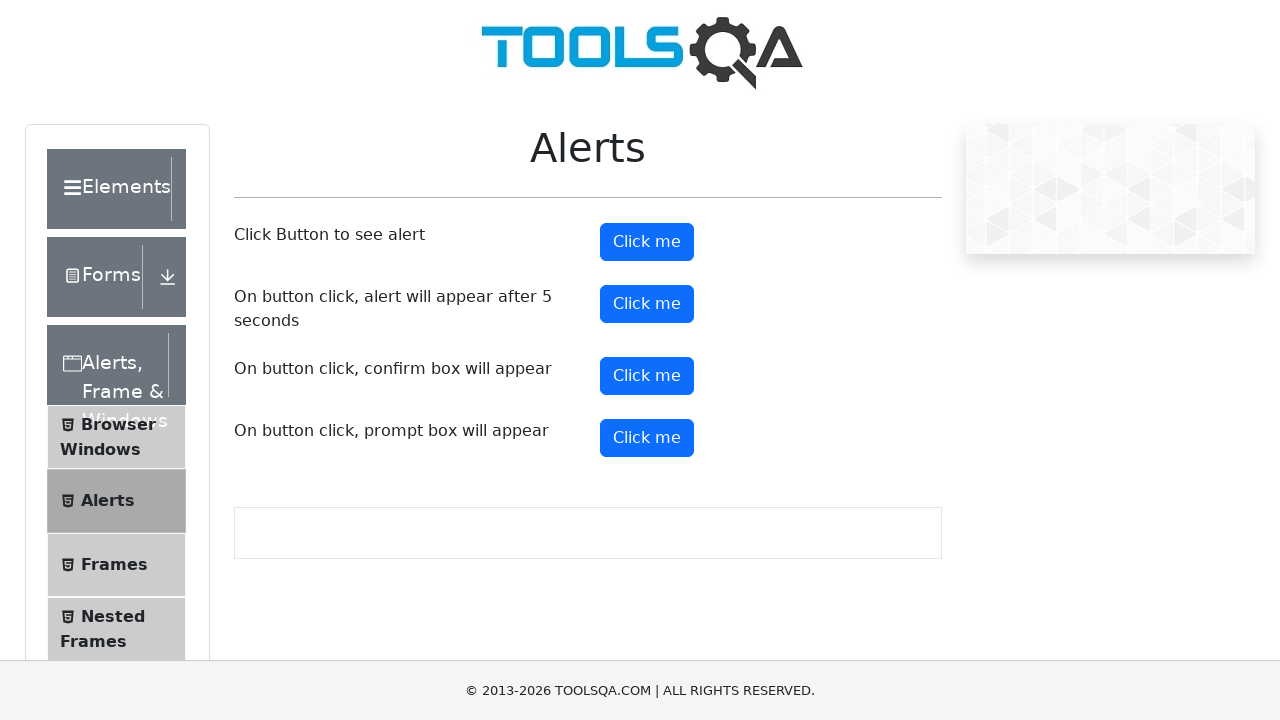